Clicks the "Add Element" button and verifies that a new "Delete" button appears in the elements container

Starting URL: https://the-internet.herokuapp.com/add_remove_elements/

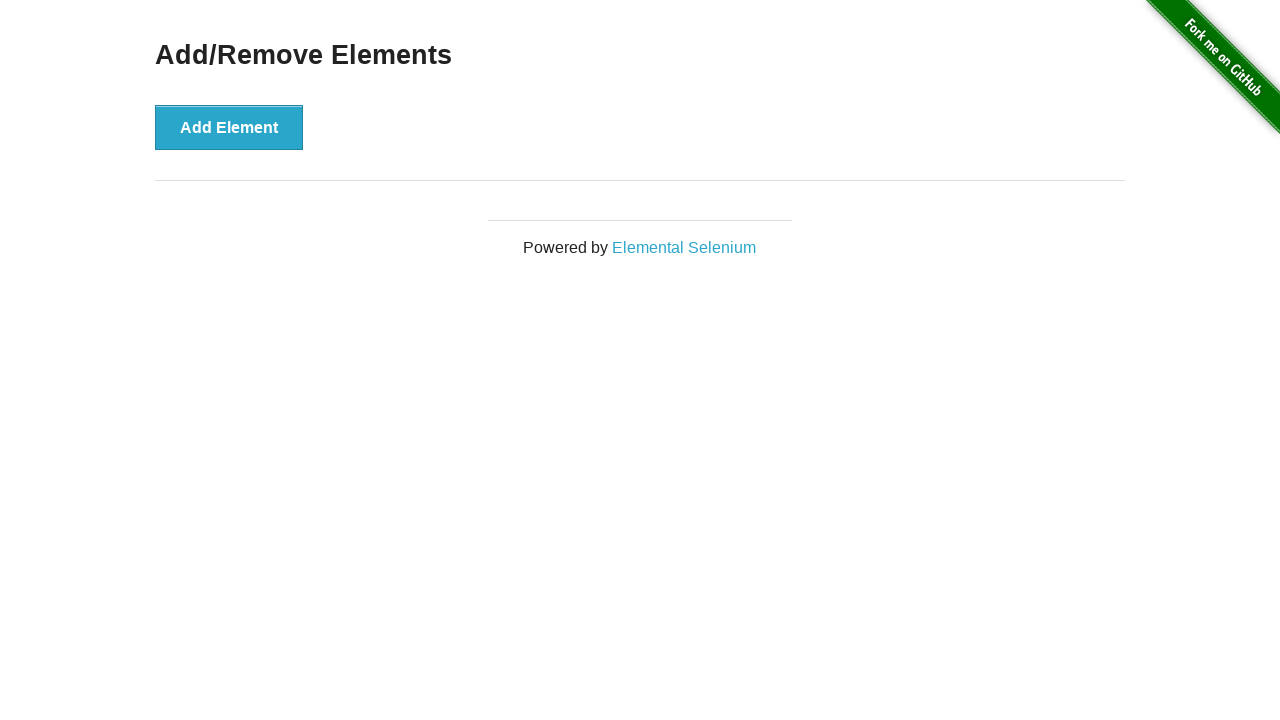

Waited for Add Element button to be present
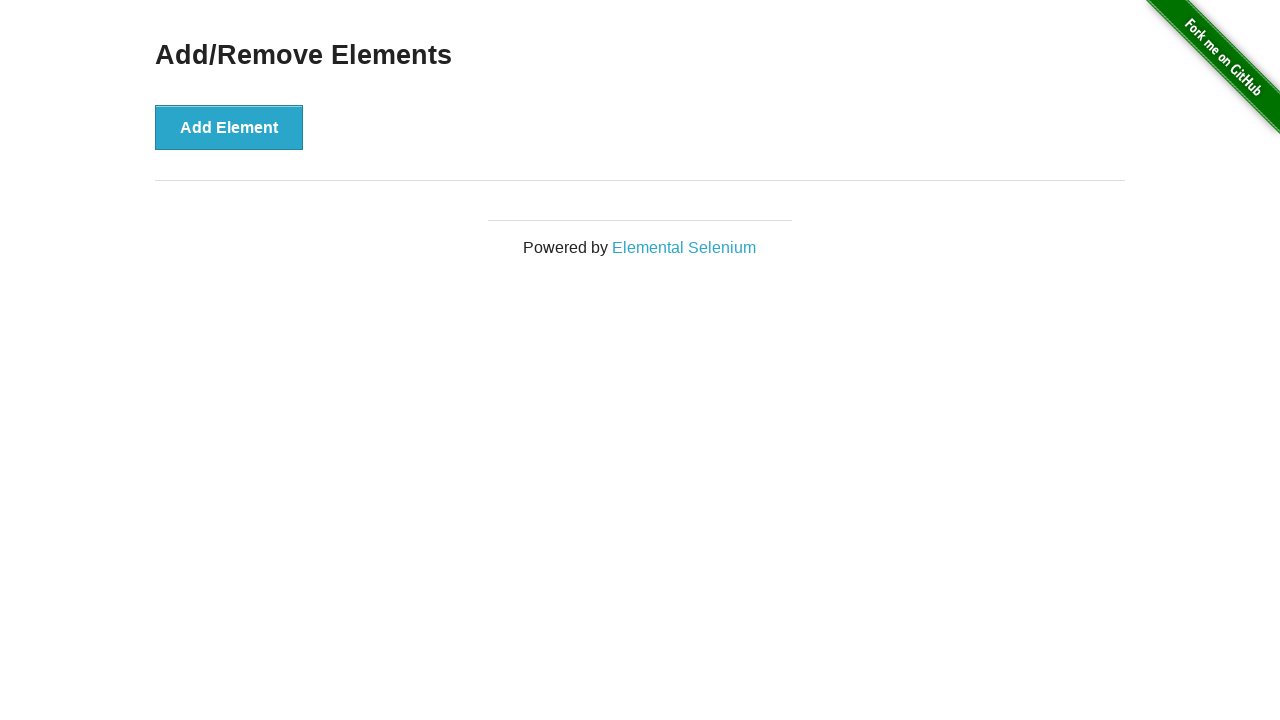

Clicked the Add Element button at (229, 127) on div#content button
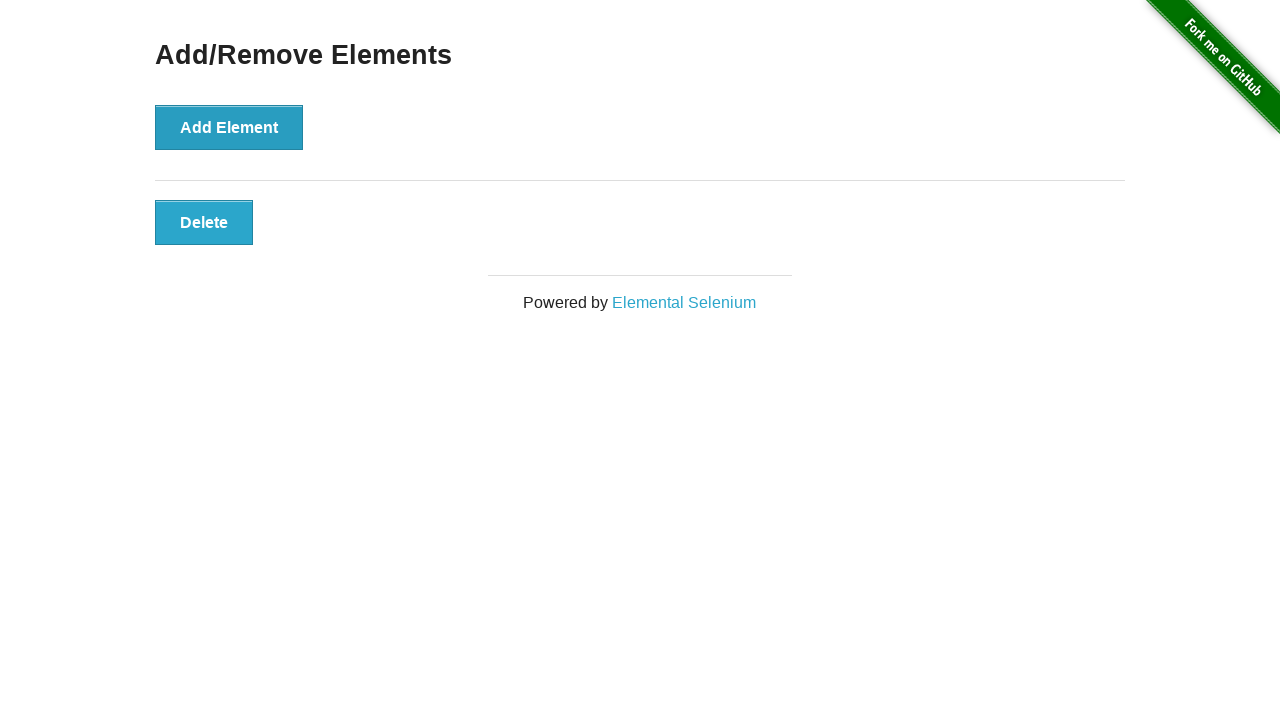

New Delete button appeared in the elements container
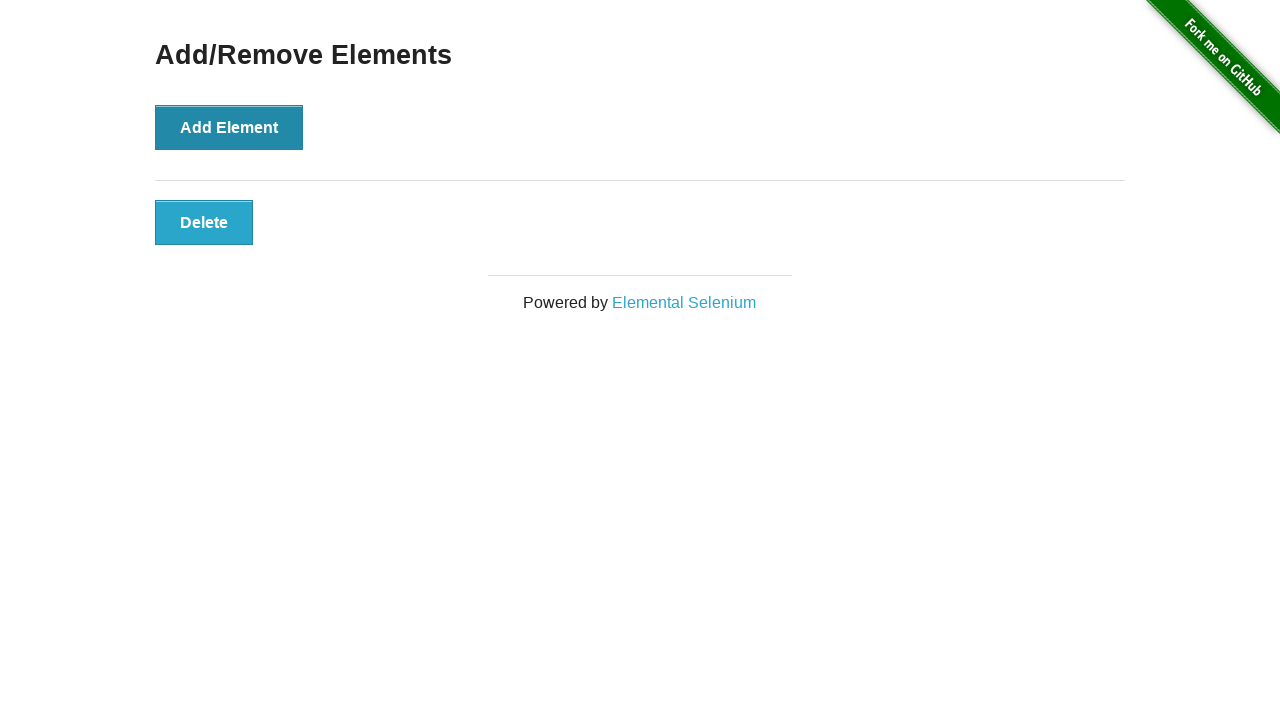

Verified that the new Delete button is visible
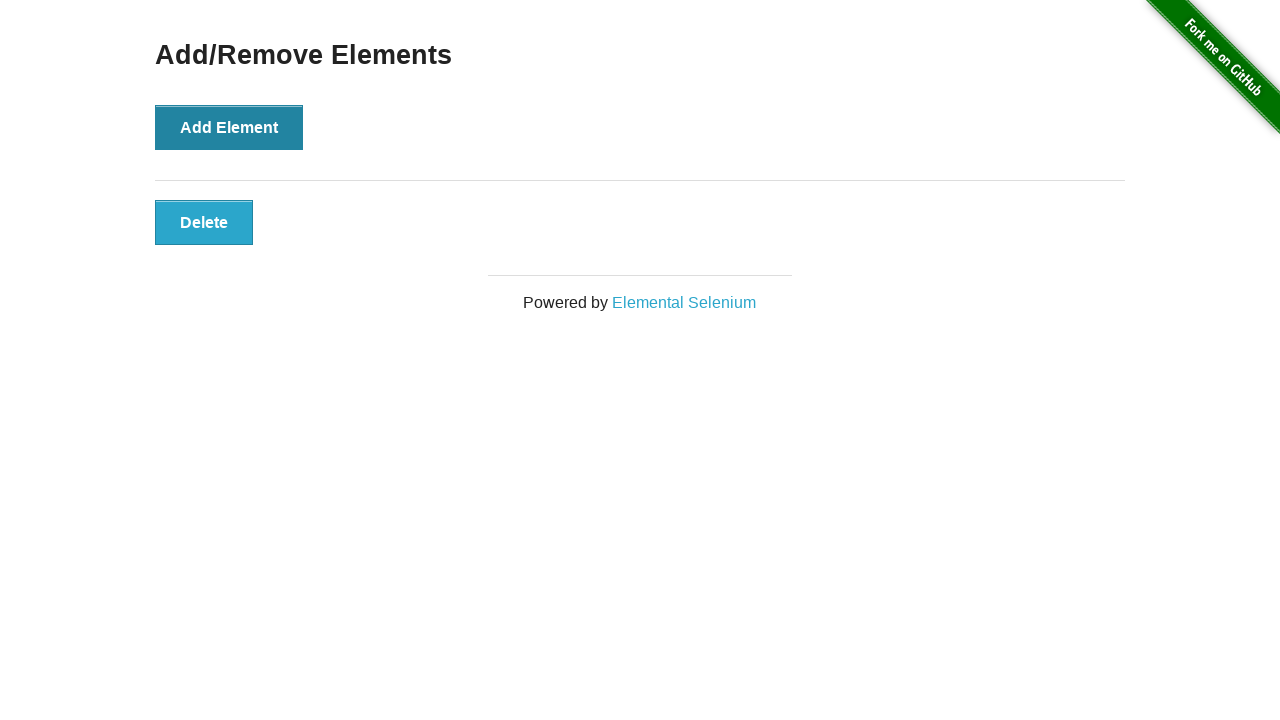

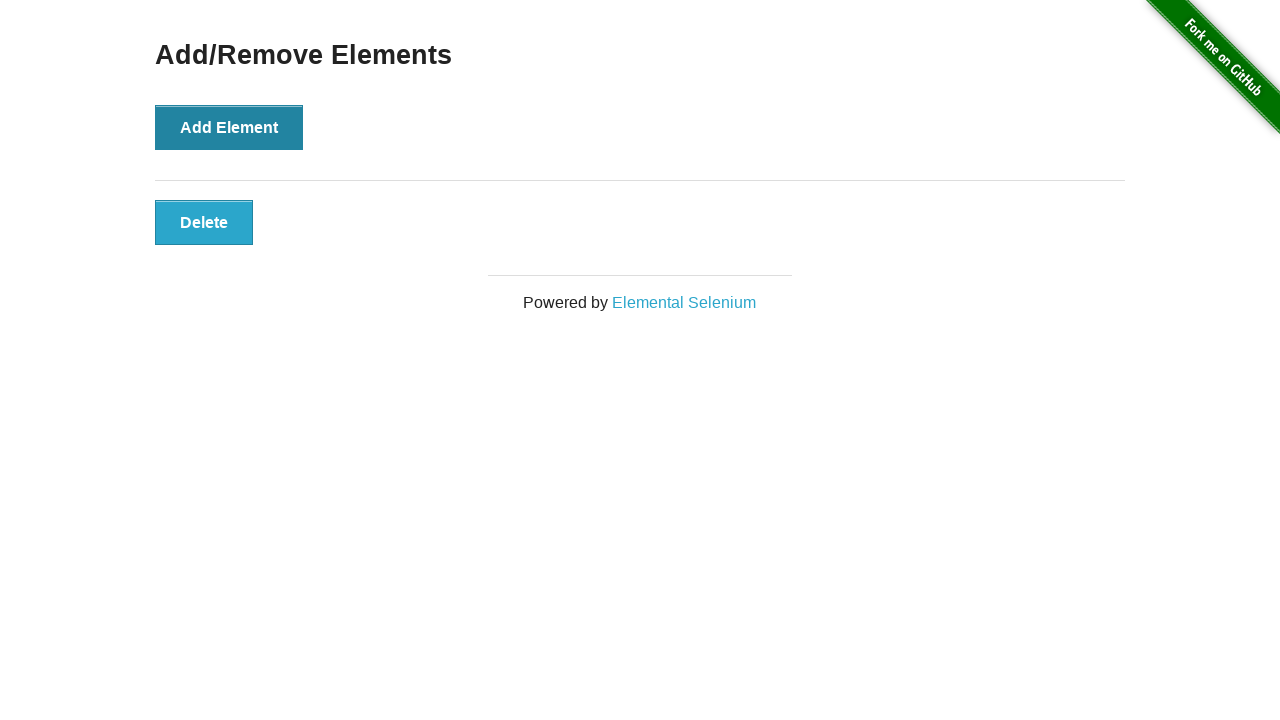